Tests triangle classifier with equilateral triangle sides (4, 4, 4) expecting "Equilateral" classification

Starting URL: https://testpages.eviltester.com/styled/apps/triangle/triangle001.html

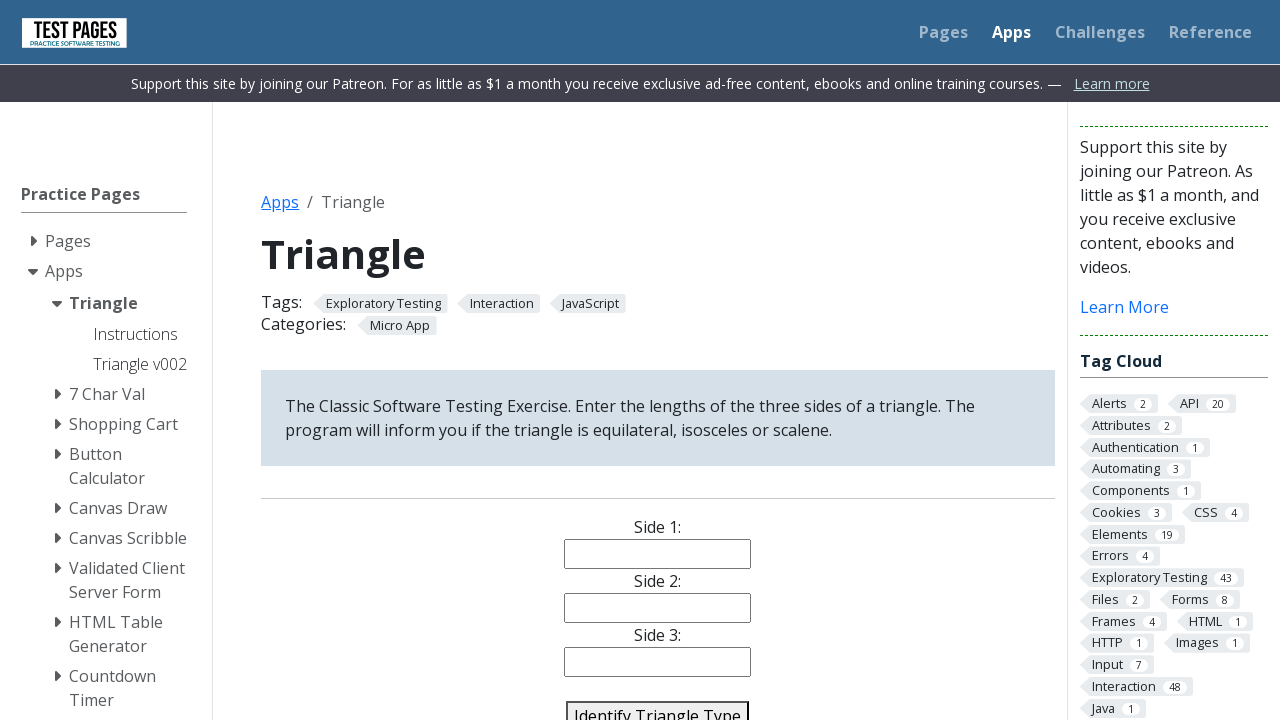

Cleared side1 input field on #side1
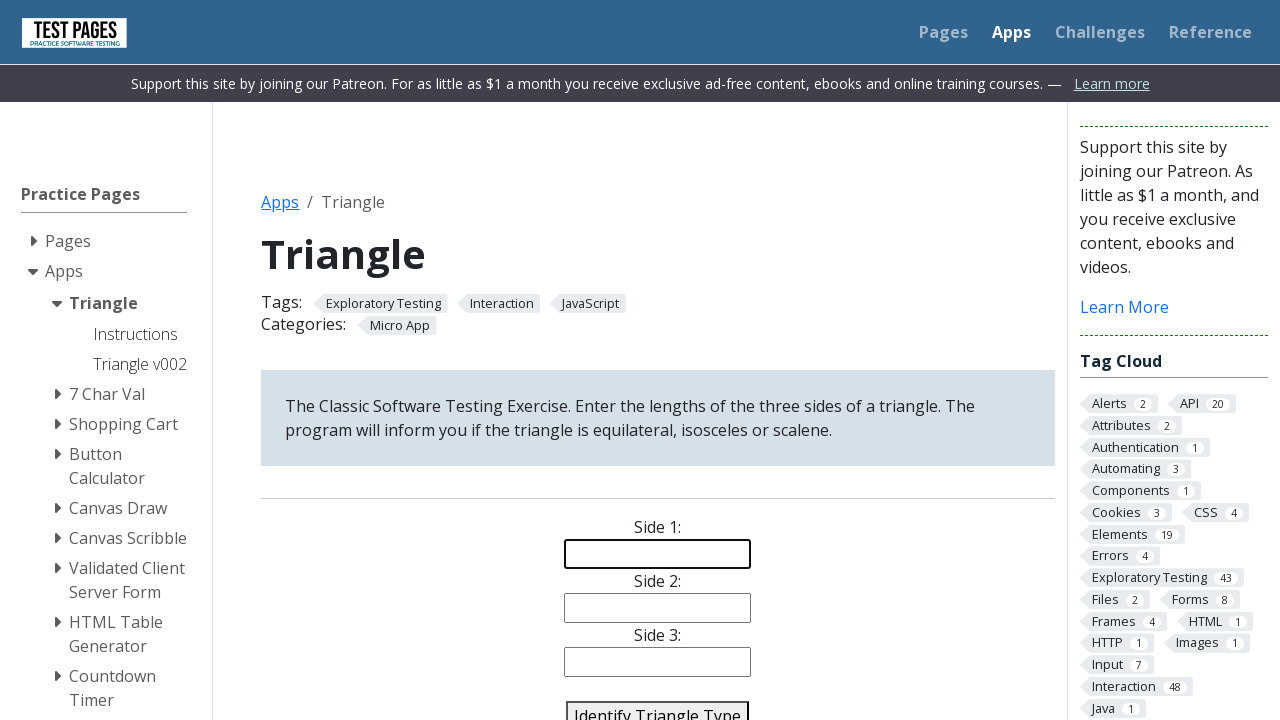

Cleared side2 input field on #side2
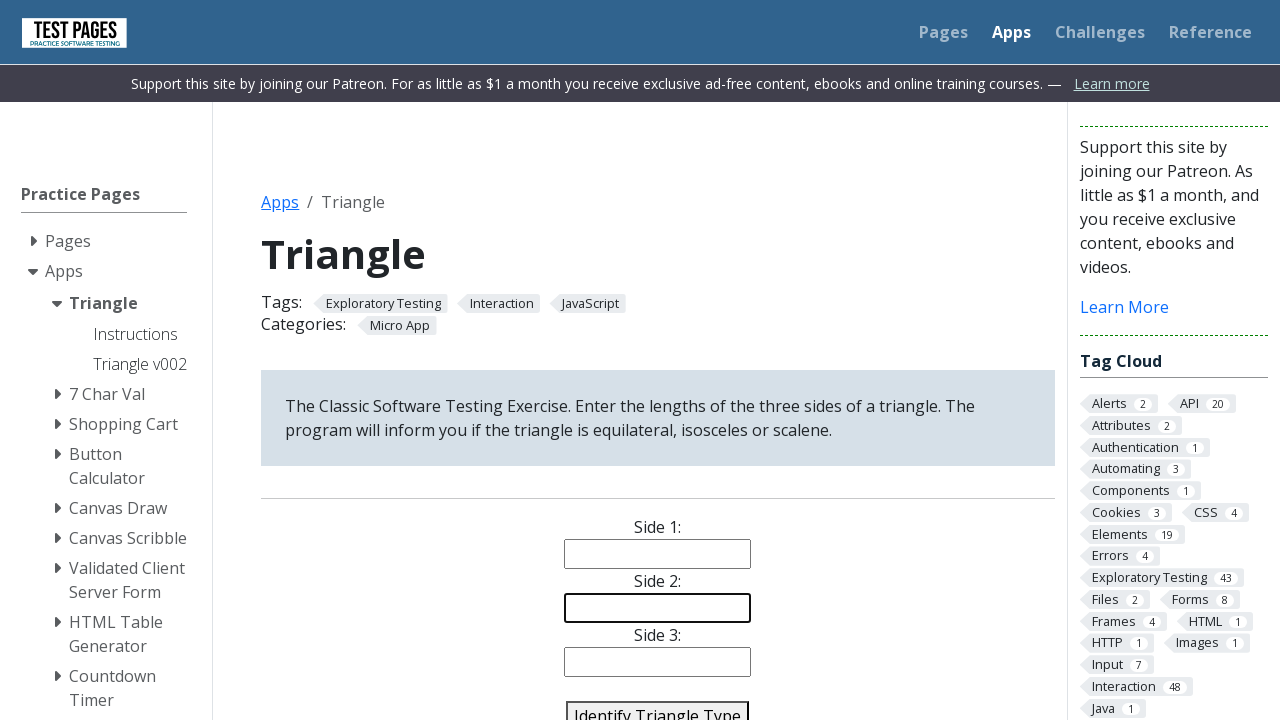

Cleared side3 input field on #side3
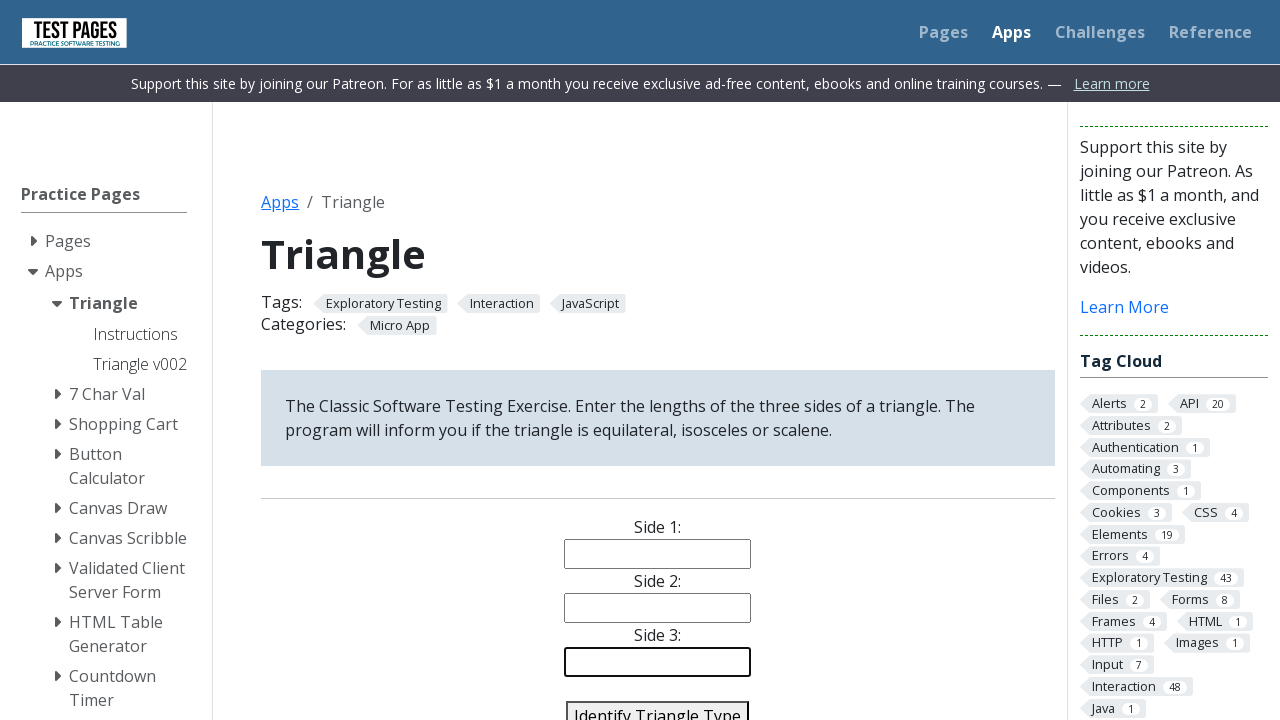

Filled side1 with value '4' on #side1
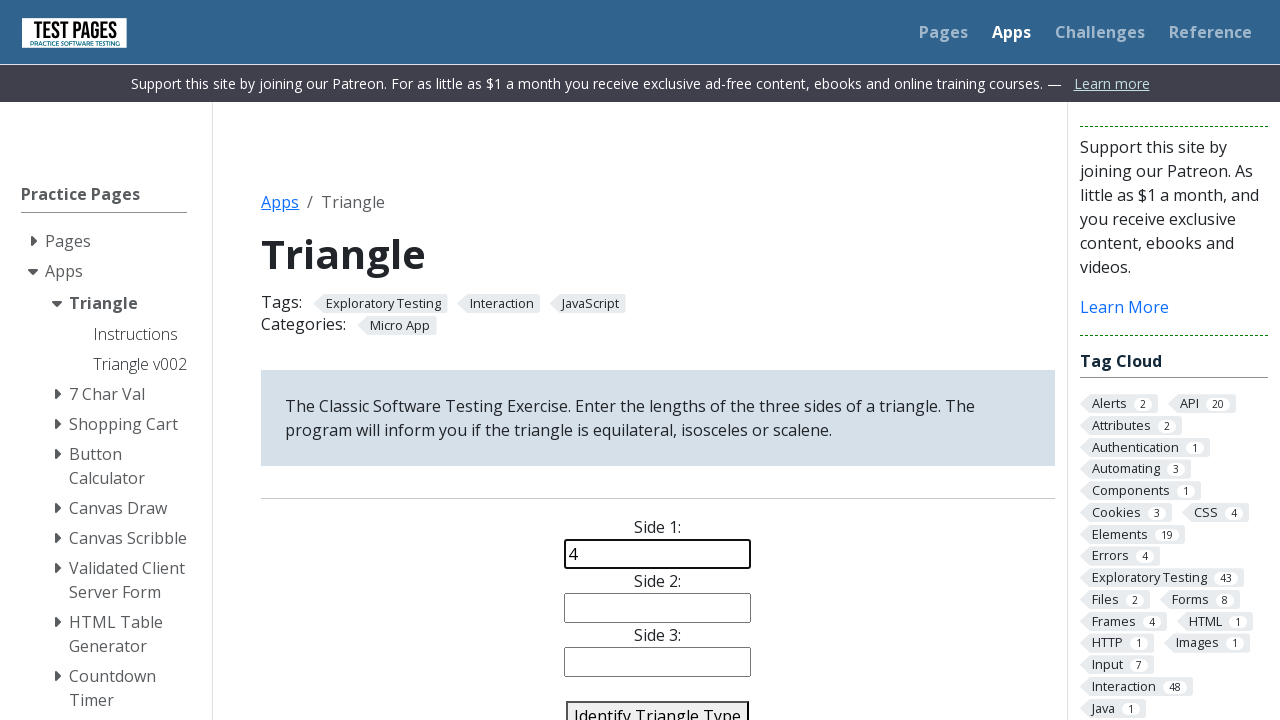

Filled side2 with value '4' on #side2
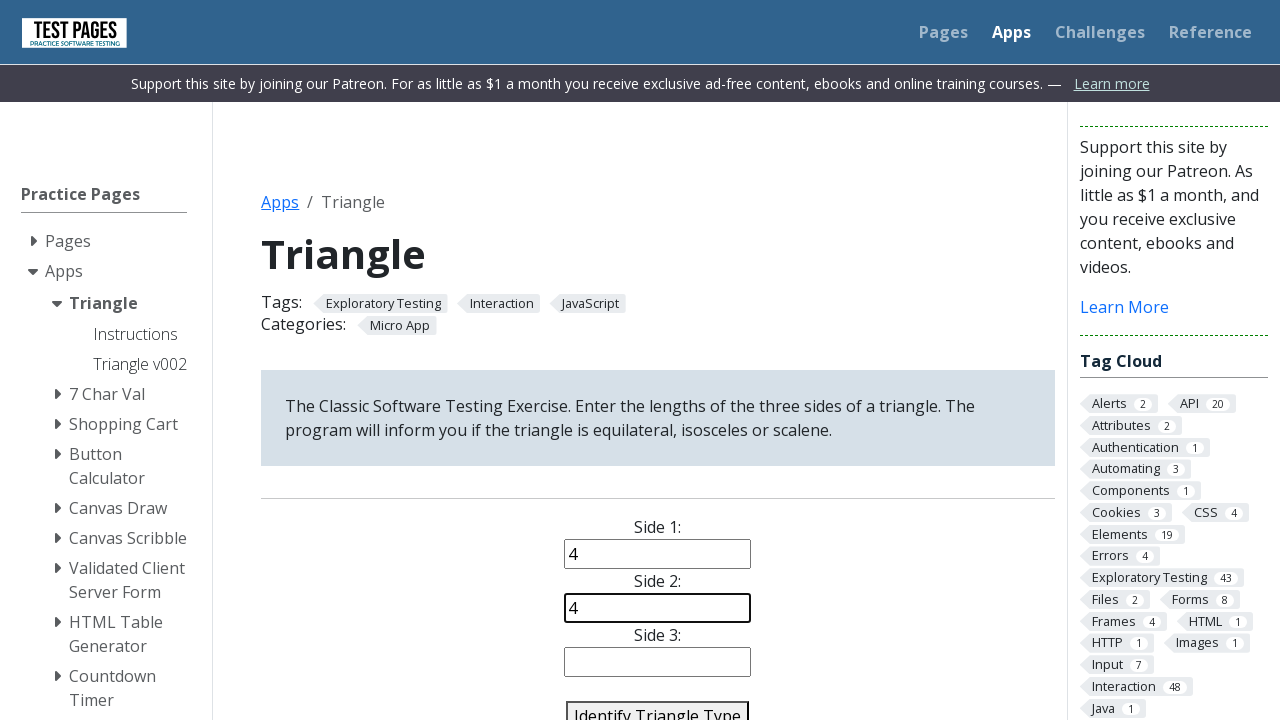

Filled side3 with value '4' on #side3
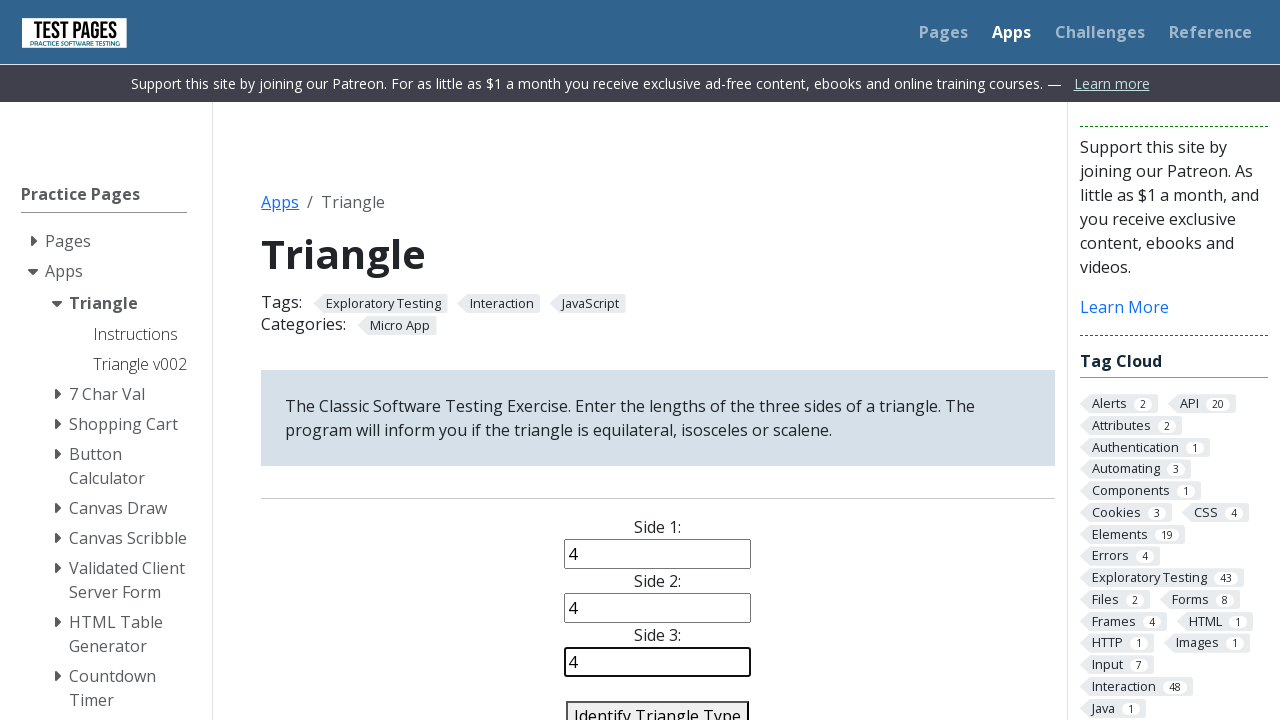

Clicked calculate button to classify triangle at (658, 705) on #identify-triangle-action
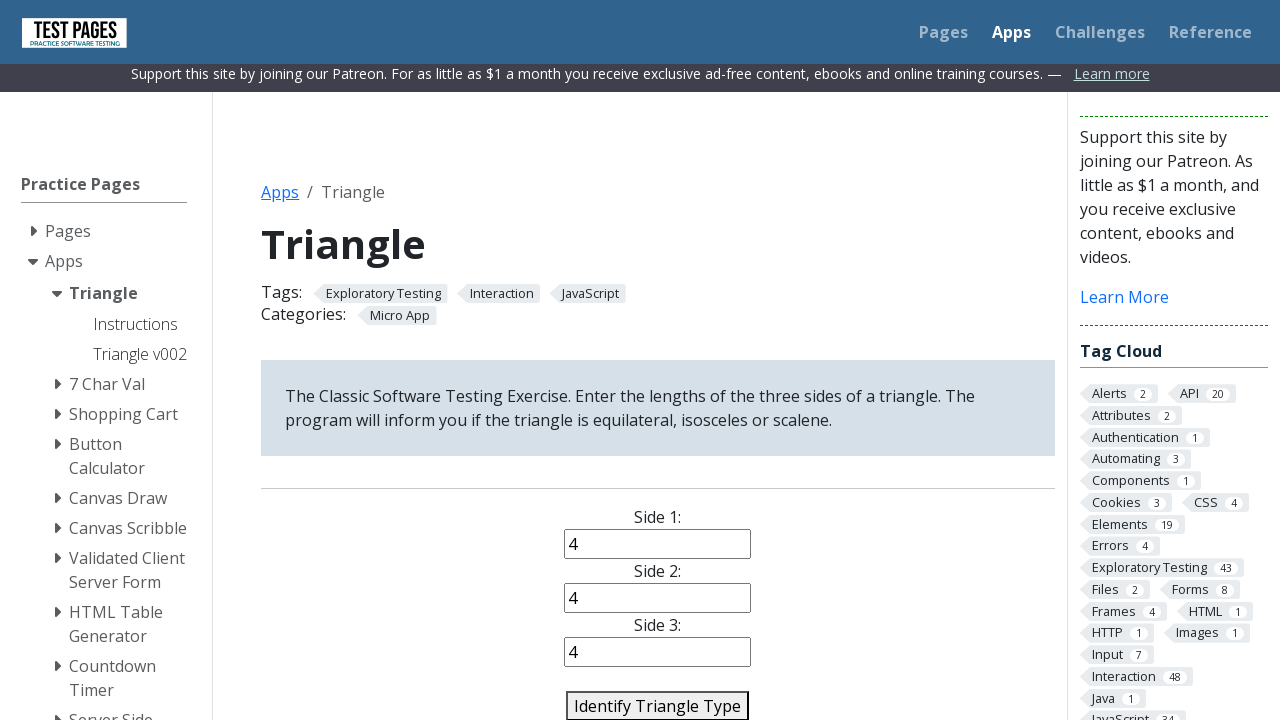

Verified triangle classification result is 'Equilateral'
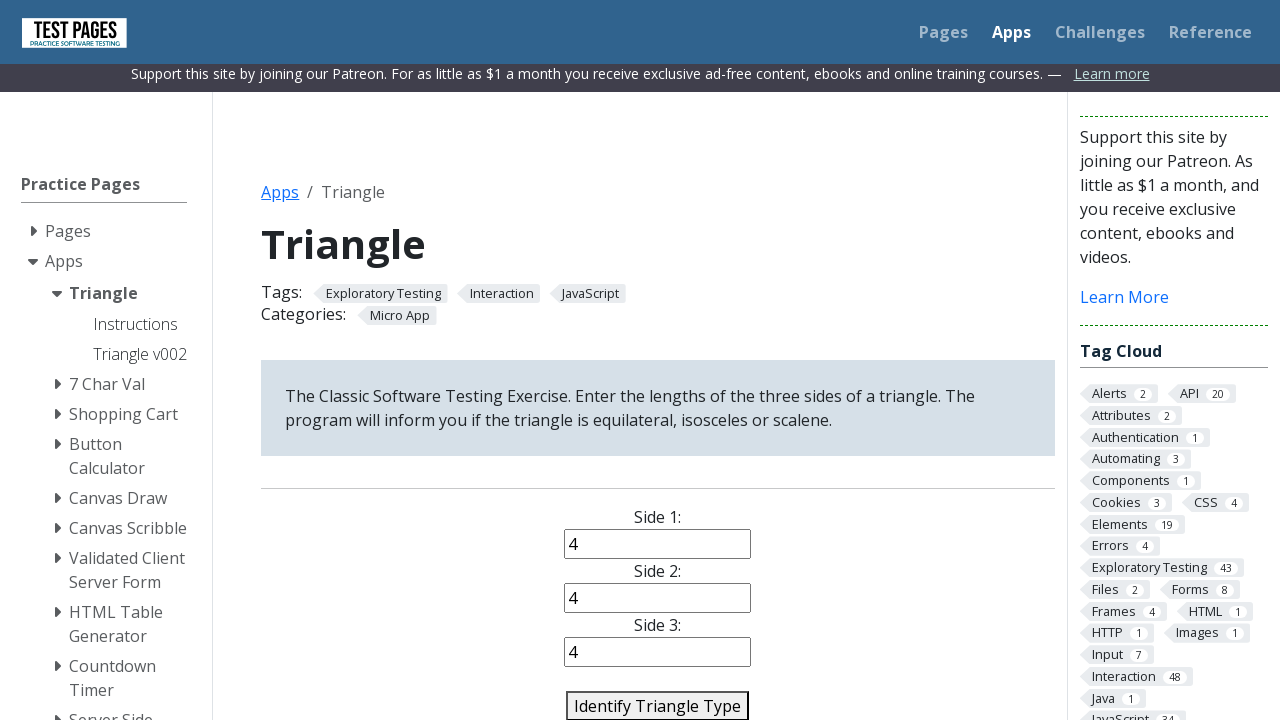

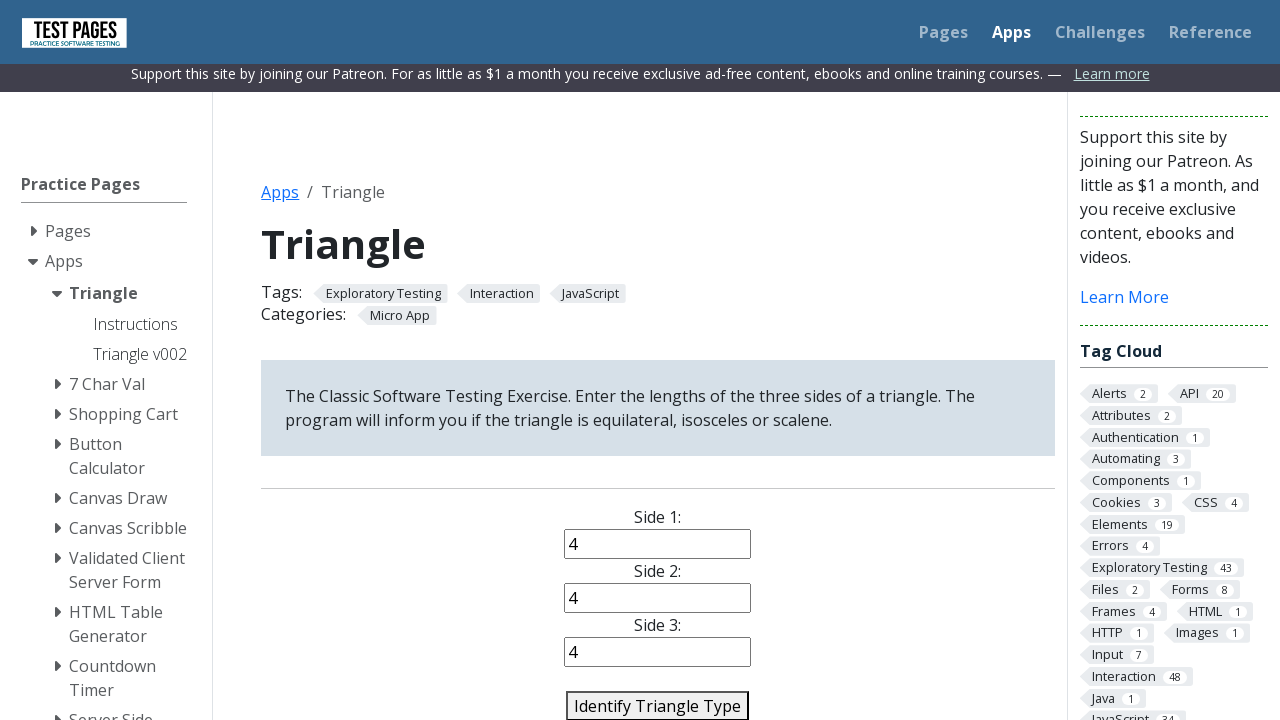